Tests dropdown functionality by double-clicking an element to reveal a dropdown menu

Starting URL: https://omayo.blogspot.com/

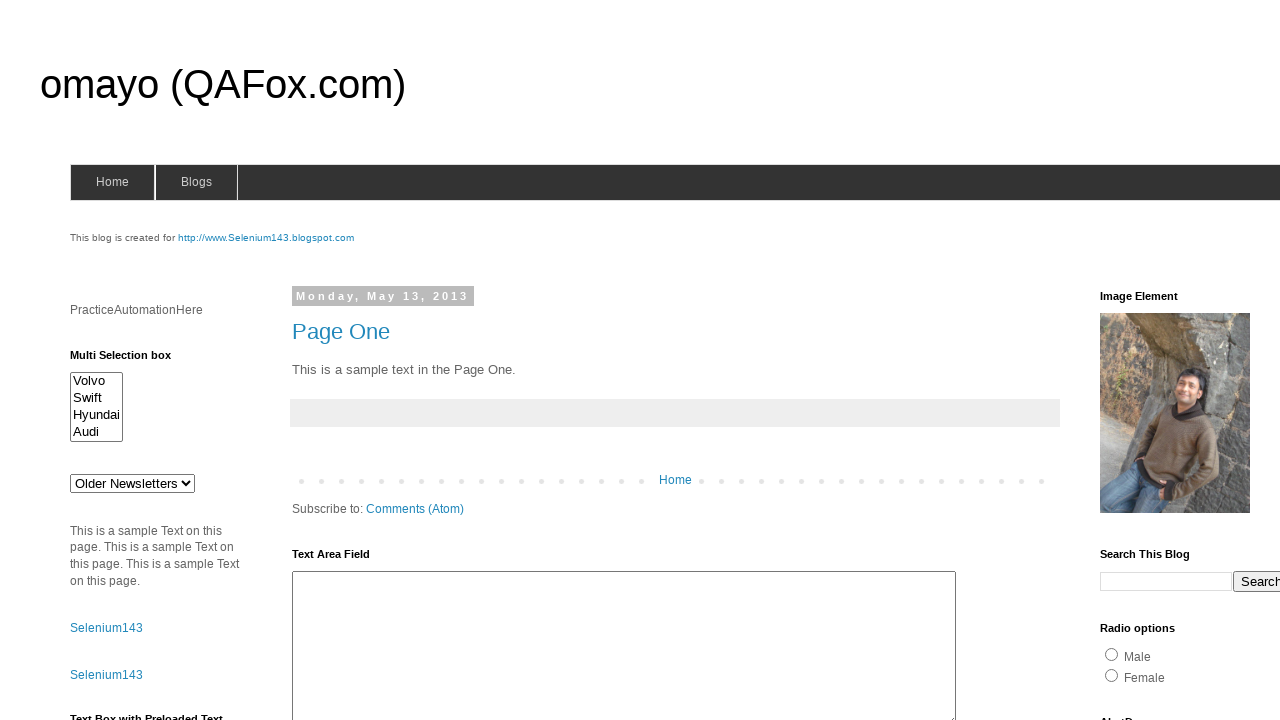

Double-clicked element to reveal dropdown menu at (1185, 361) on #testdoubleclick
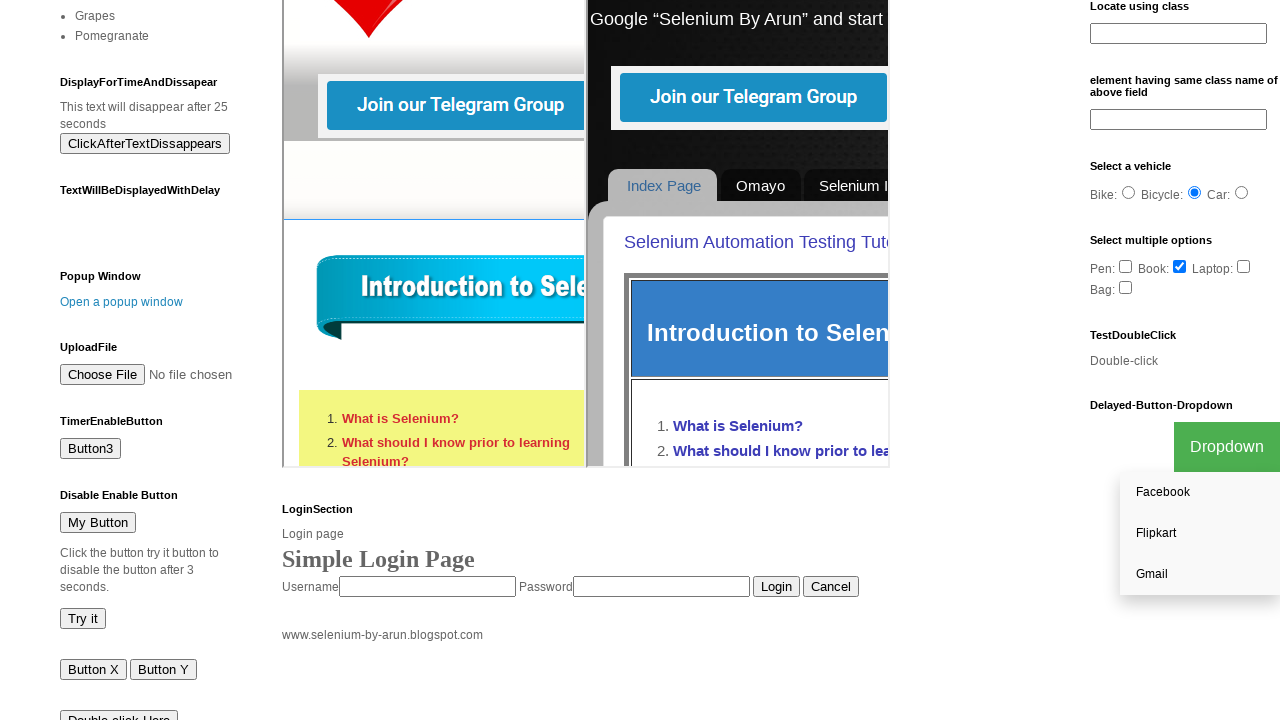

Dropdown menu appeared after double-click
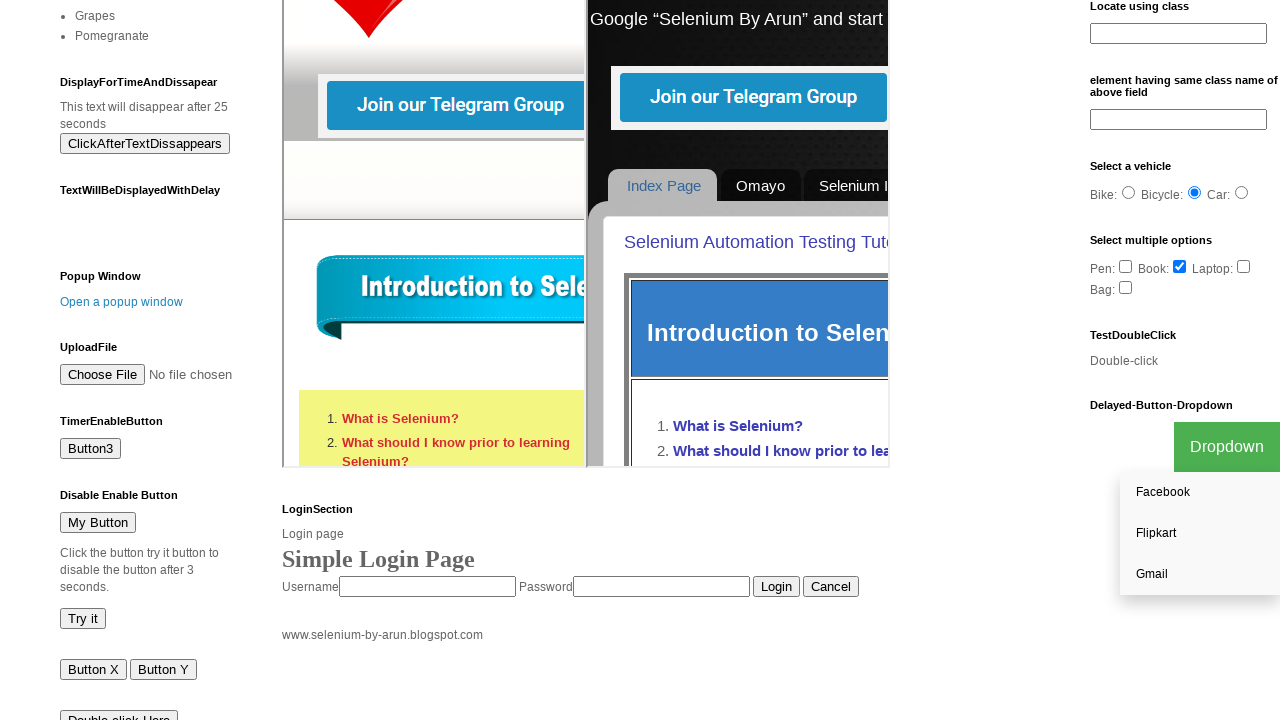

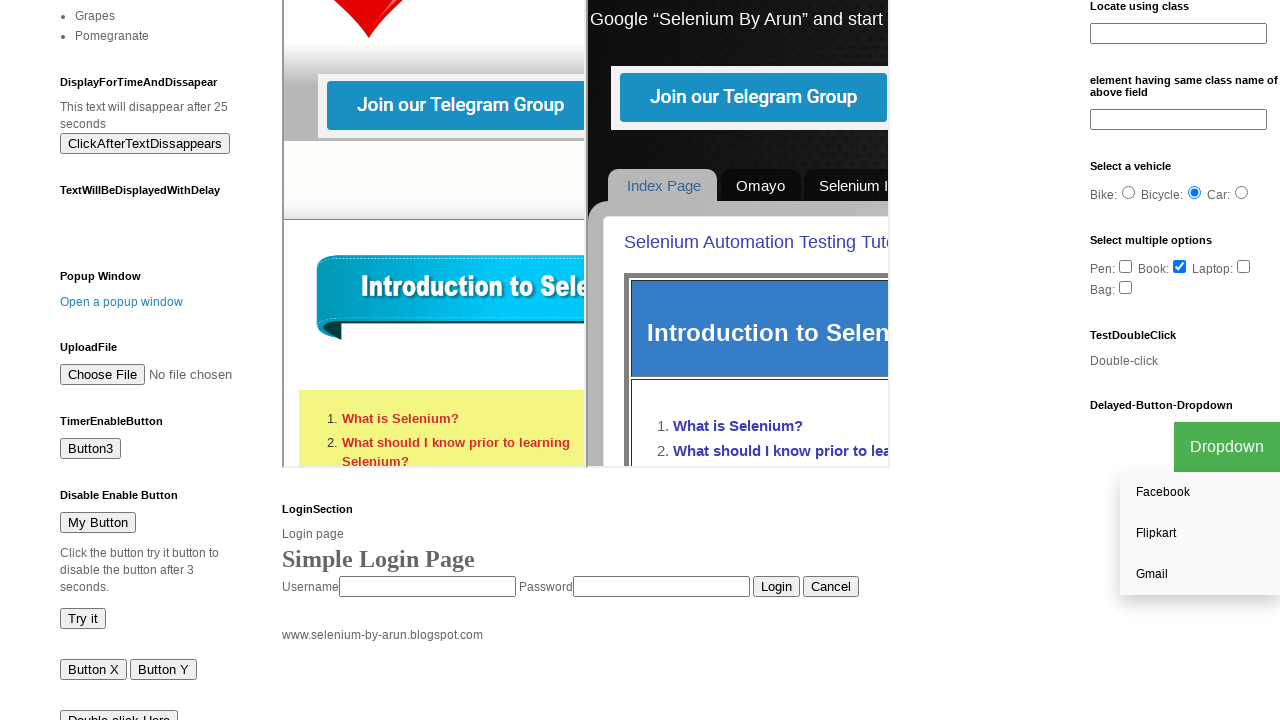